Tests keyboard actions on a text comparison tool by filling text, selecting all, copying, tabbing to another field, and pasting the content

Starting URL: https://gotranscript.com/text-compare

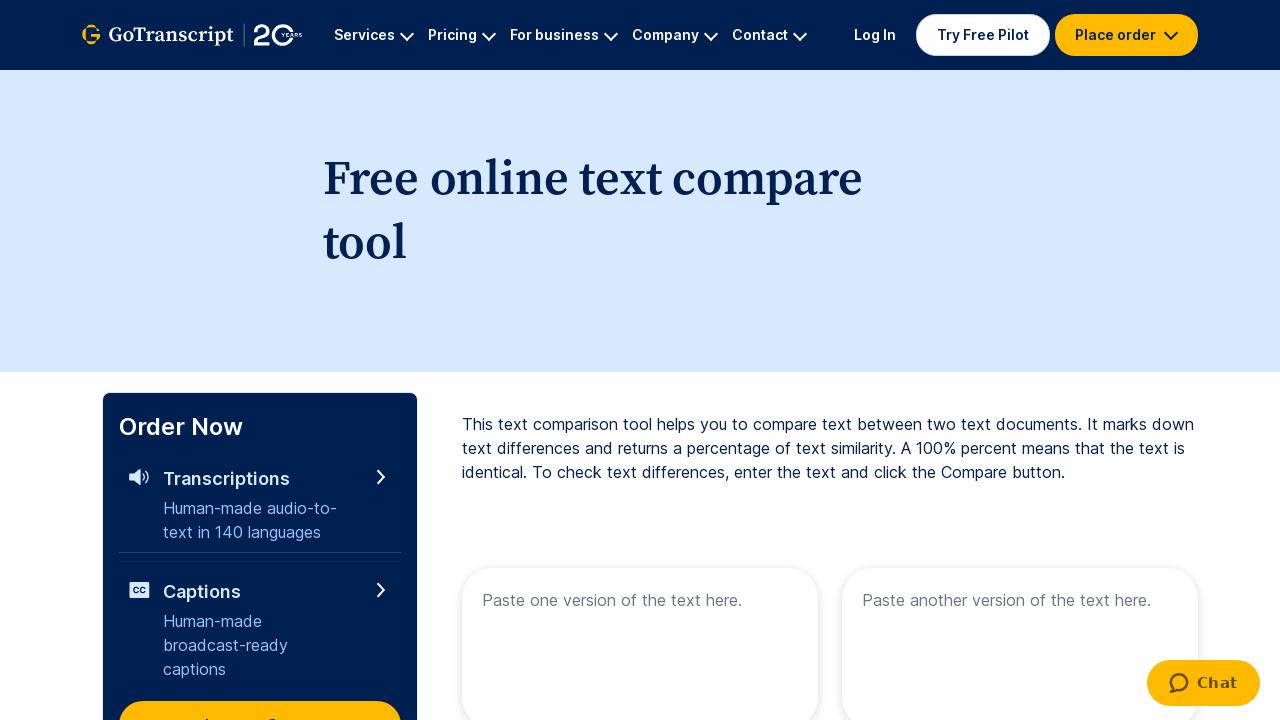

Filled first text area with 'welcome' on [name="text1"]
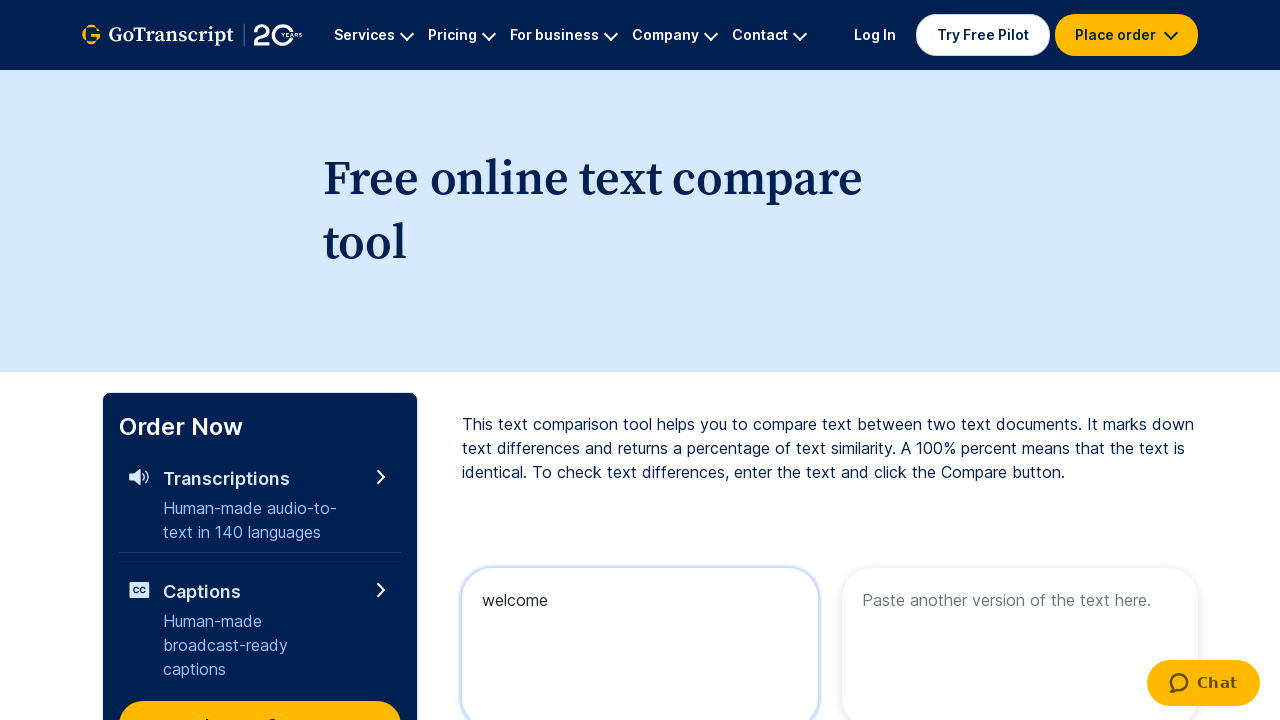

Selected all text with Ctrl+A
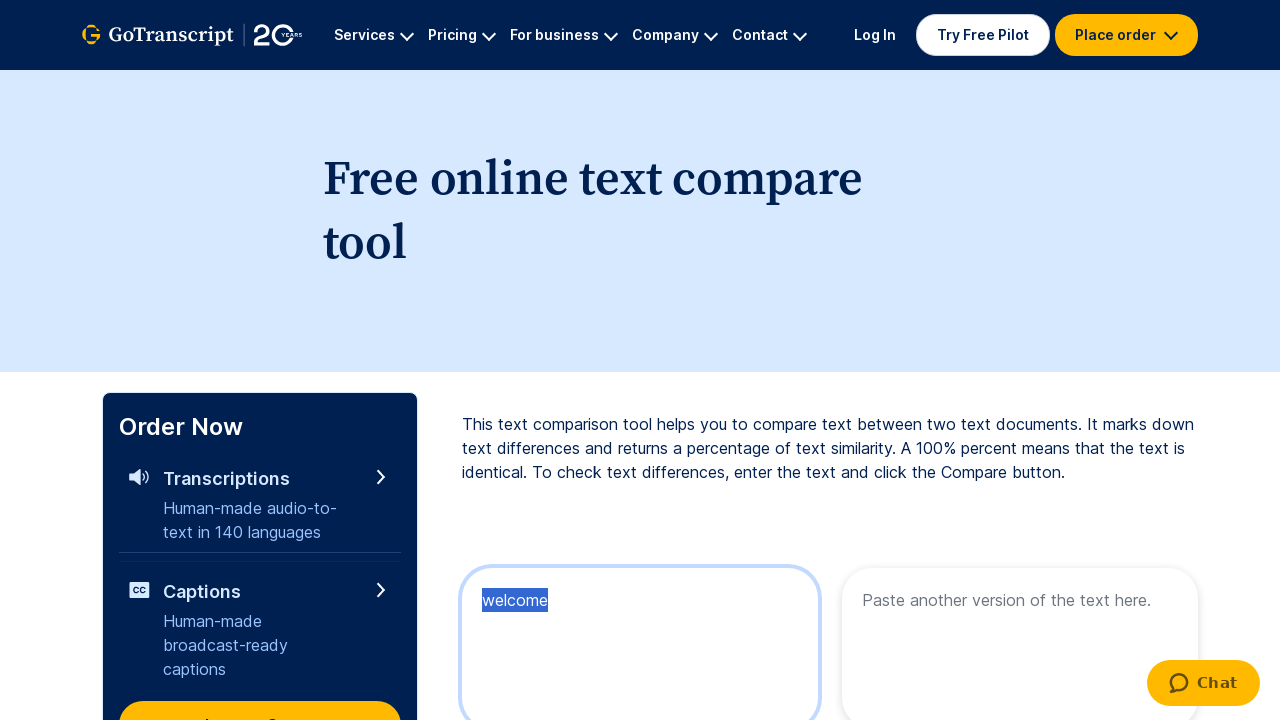

Copied selected text with Ctrl+C
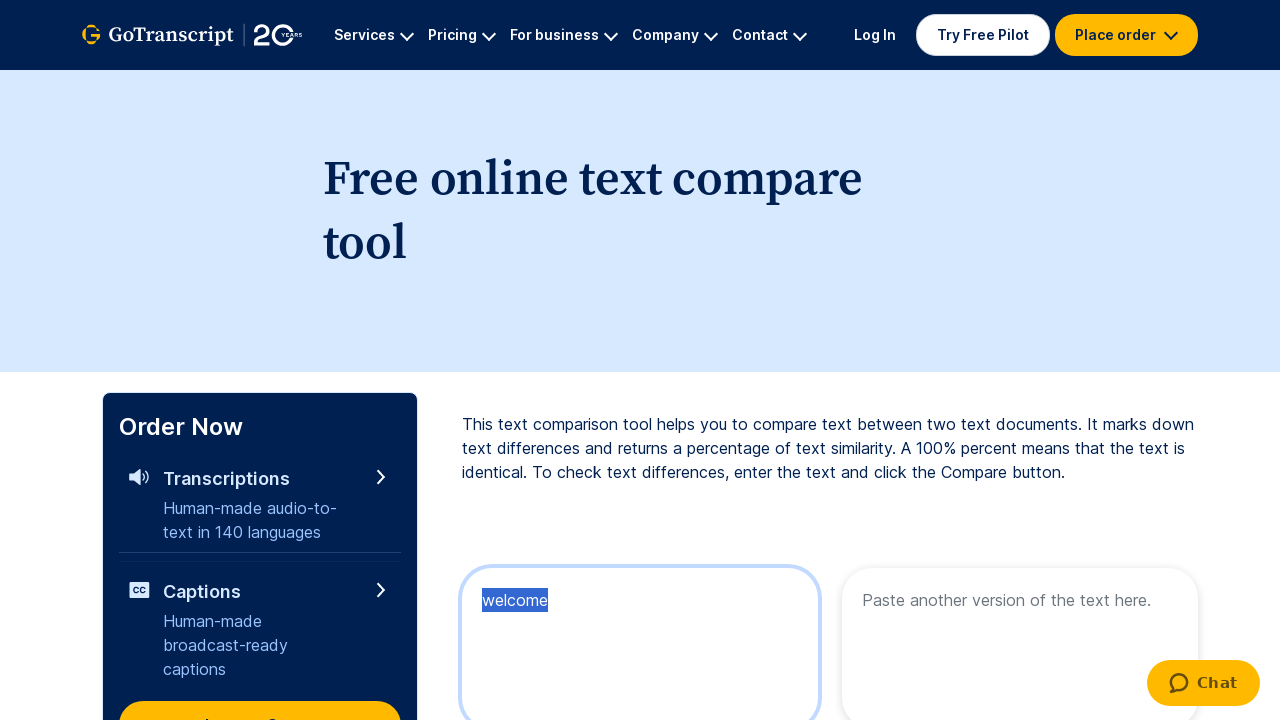

Pressed Tab key down to move to next field
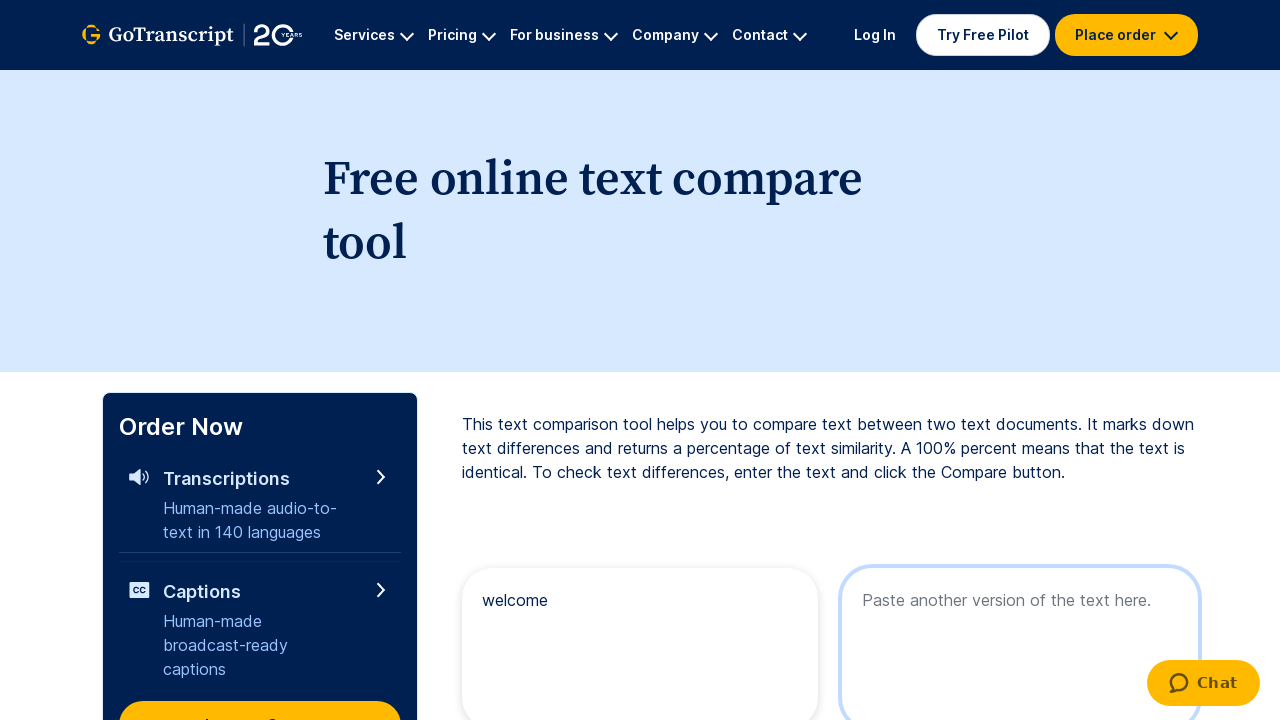

Released Tab key
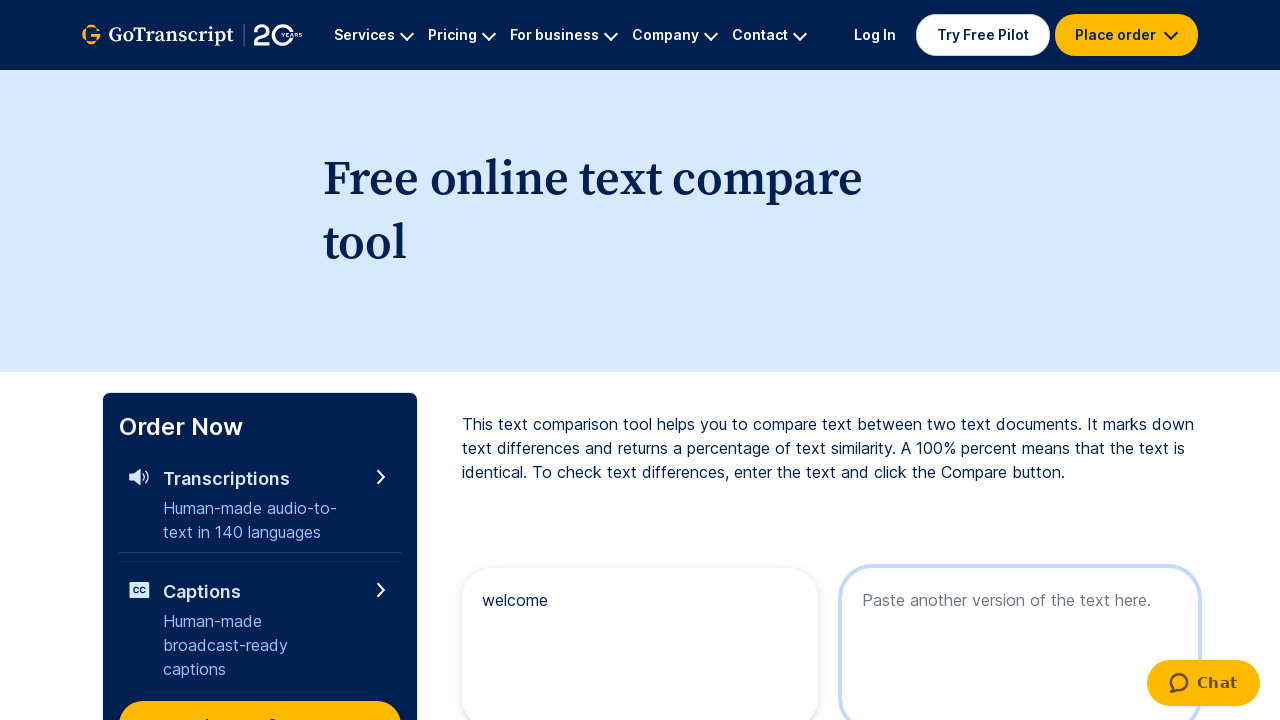

Pasted copied text with Ctrl+V into second field
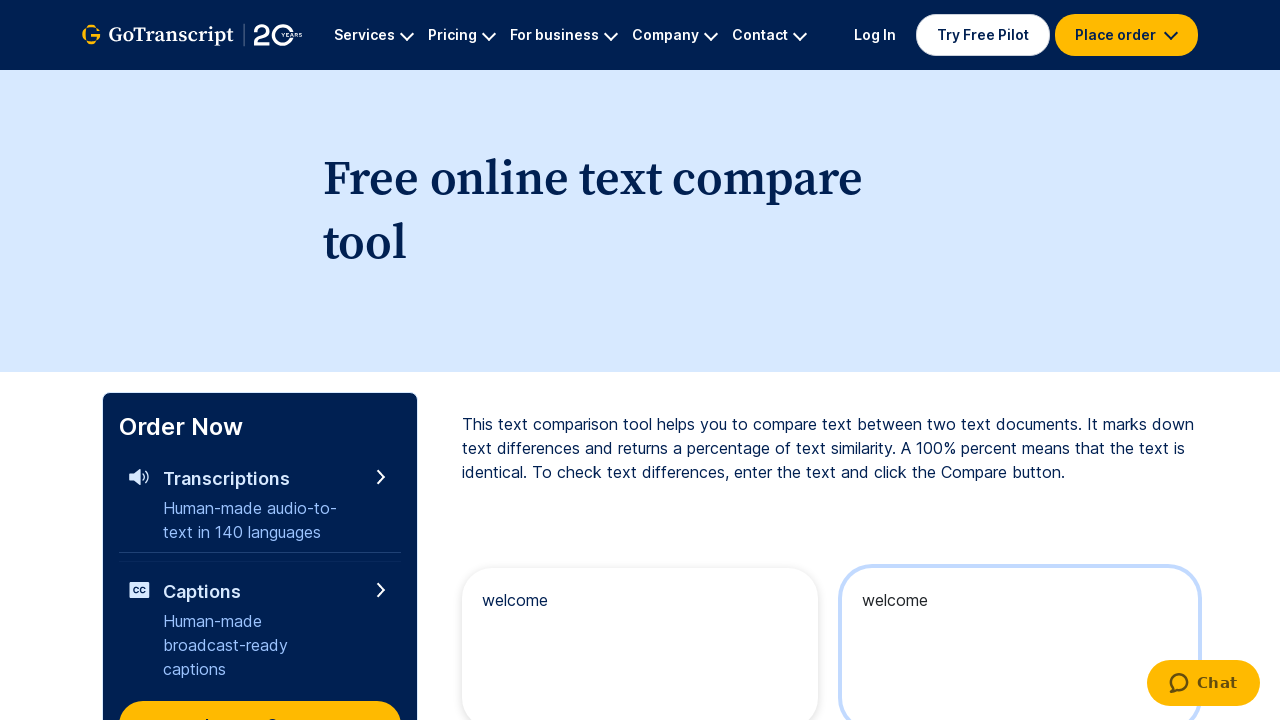

Waited 2000ms for action to complete
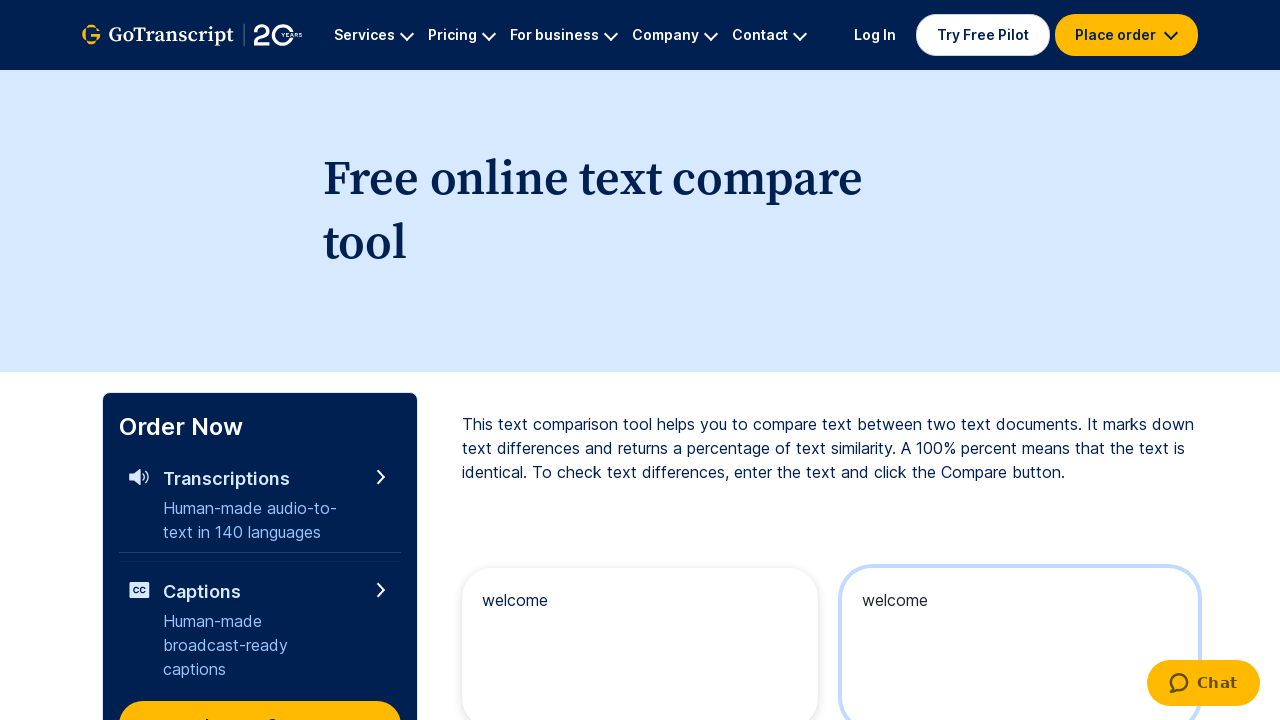

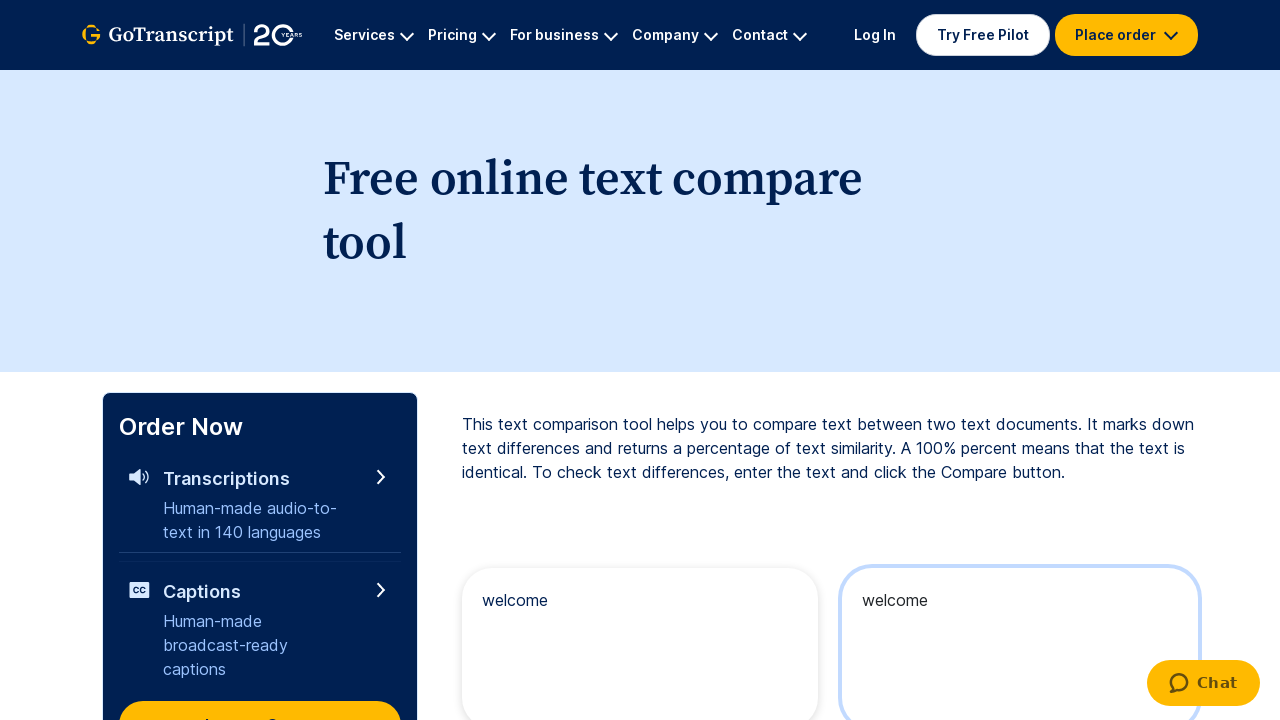